Tests double-click functionality on DemoQA by navigating to the Buttons page under Elements and performing a double-click action to verify the success message appears.

Starting URL: https://demoqa.com/

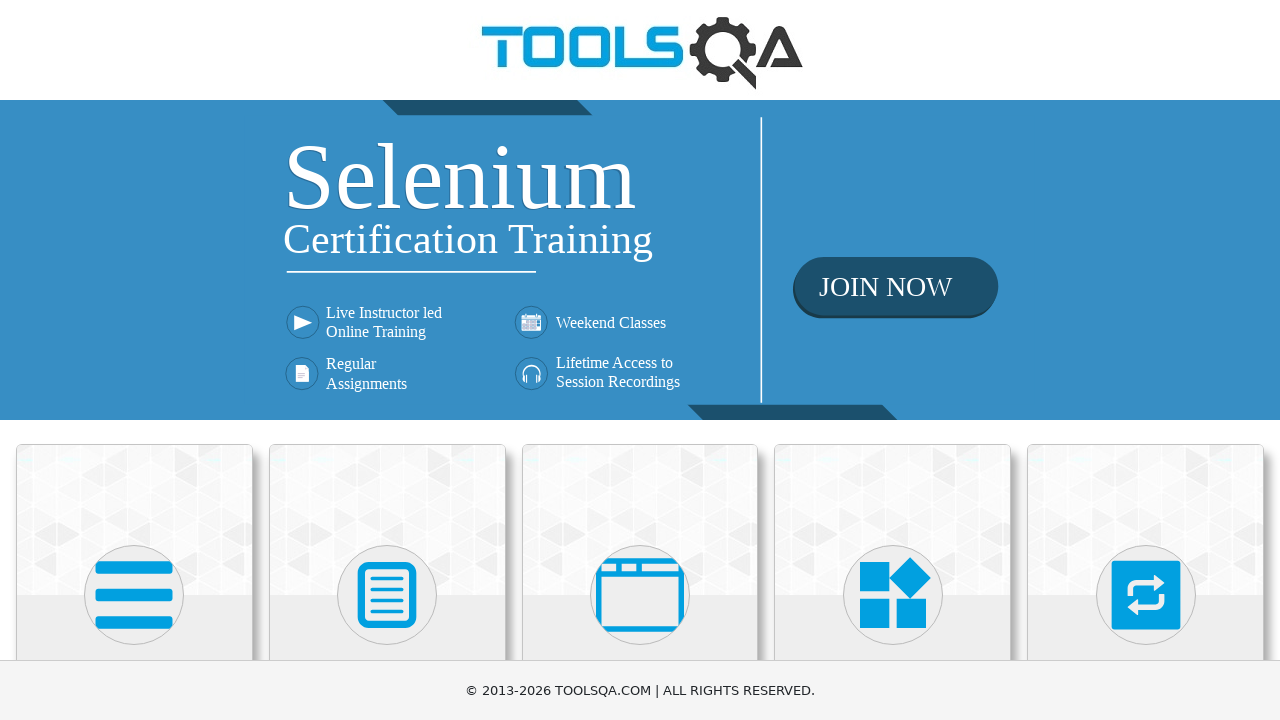

Clicked on Elements card at (134, 360) on xpath=//h5[text()='Elements']
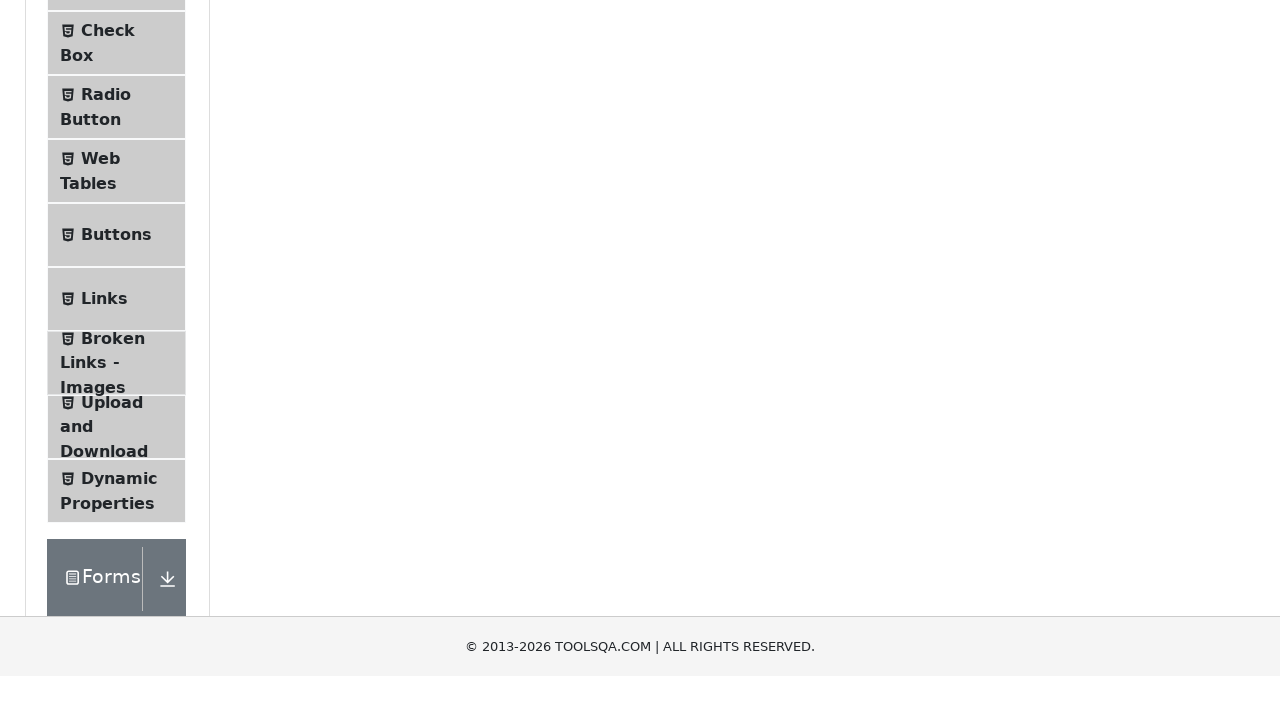

Clicked on Buttons menu item at (116, 517) on xpath=//span[@class='text' and text()='Buttons']
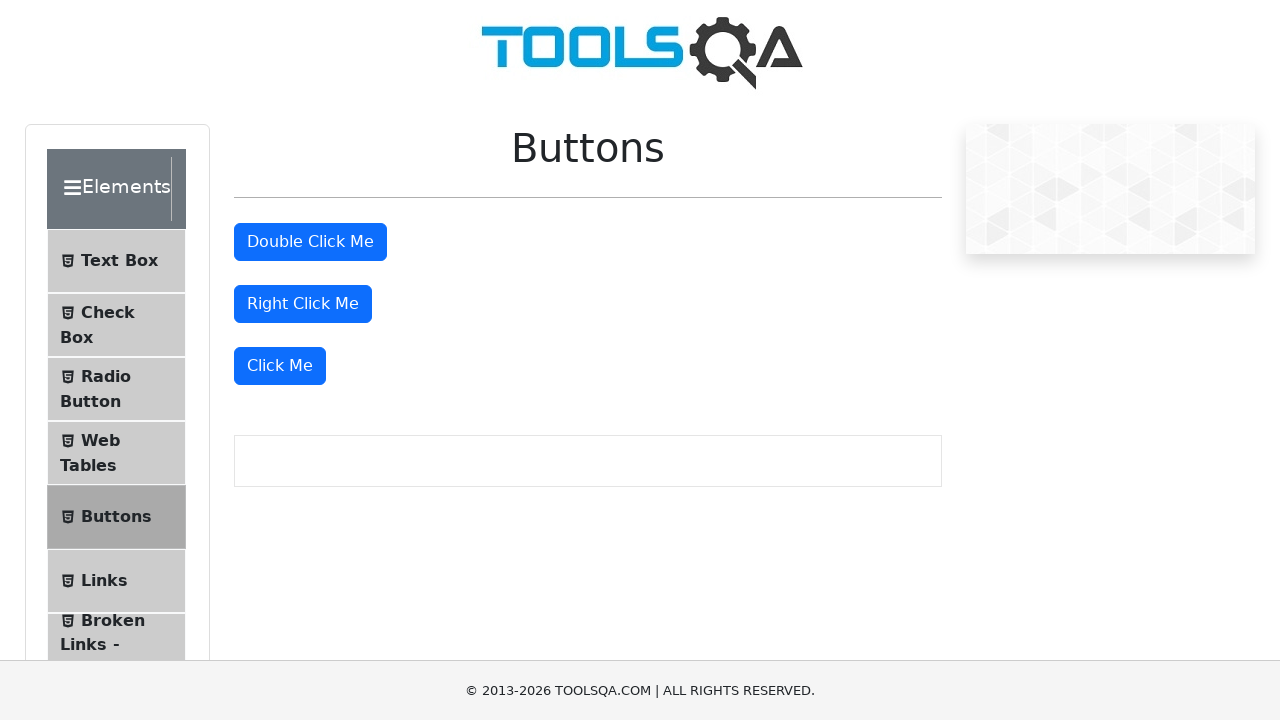

Performed double-click on the button at (310, 242) on #doubleClickBtn
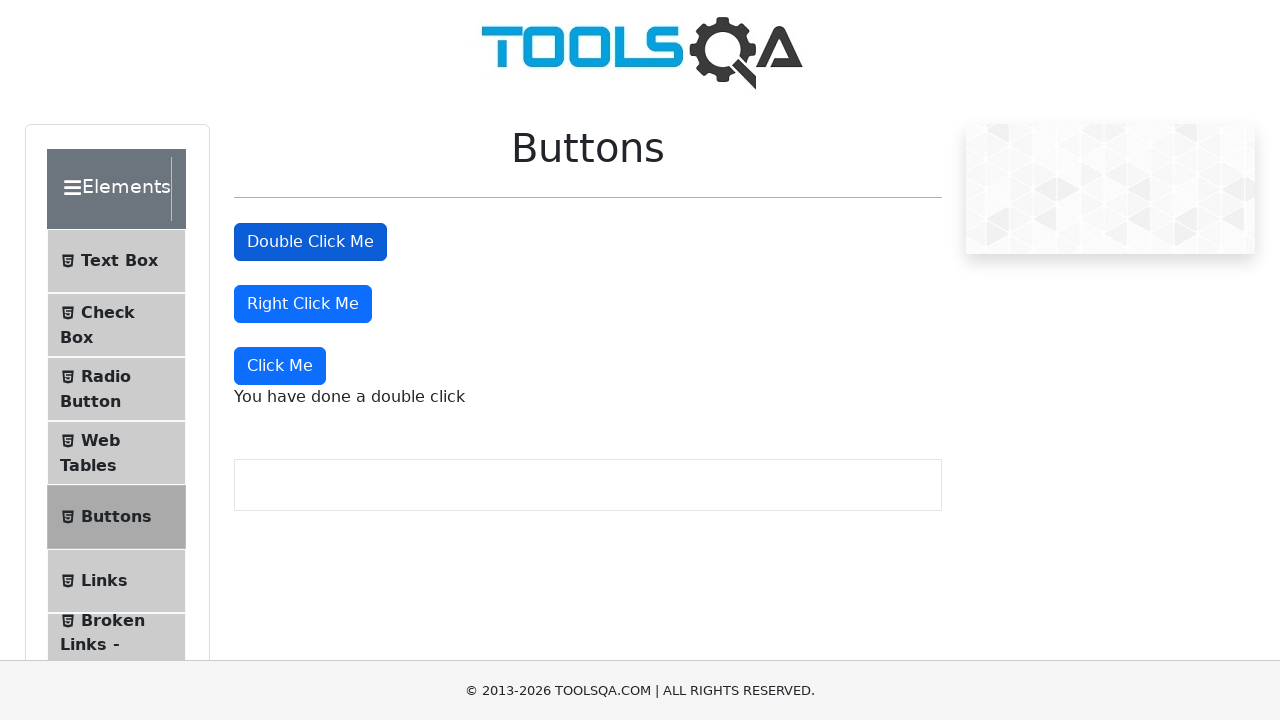

Double-click success message appeared
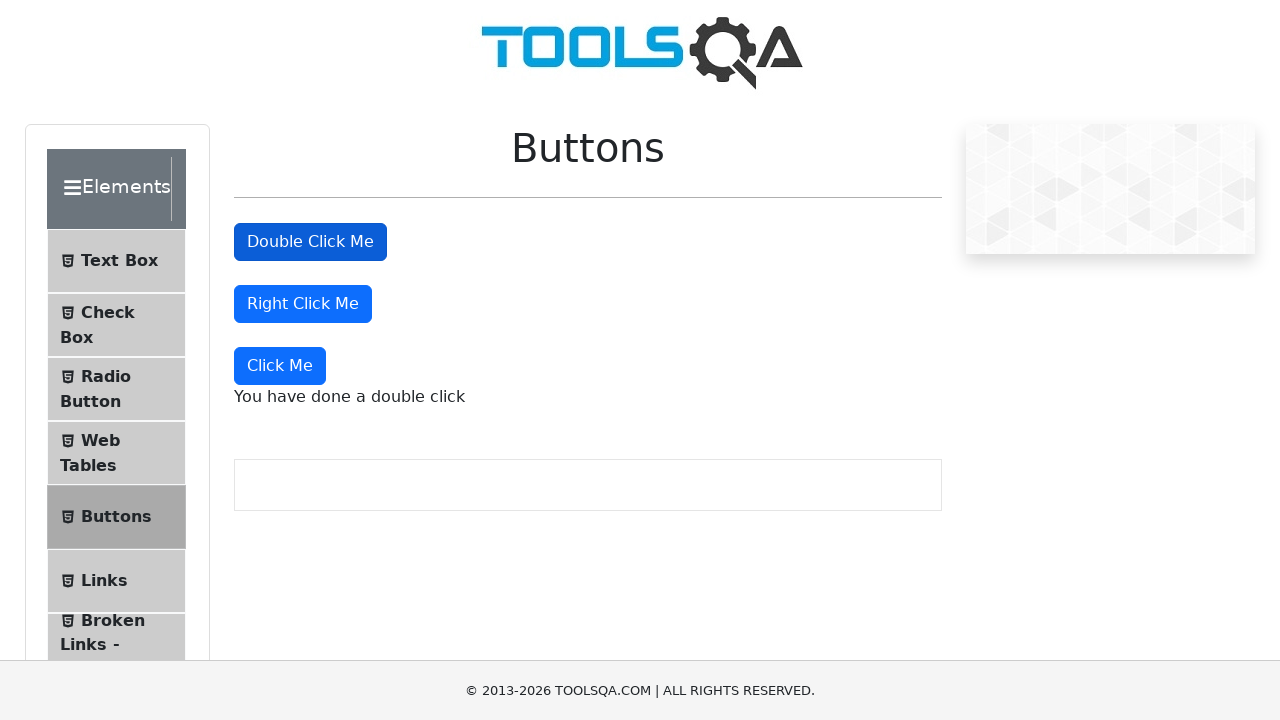

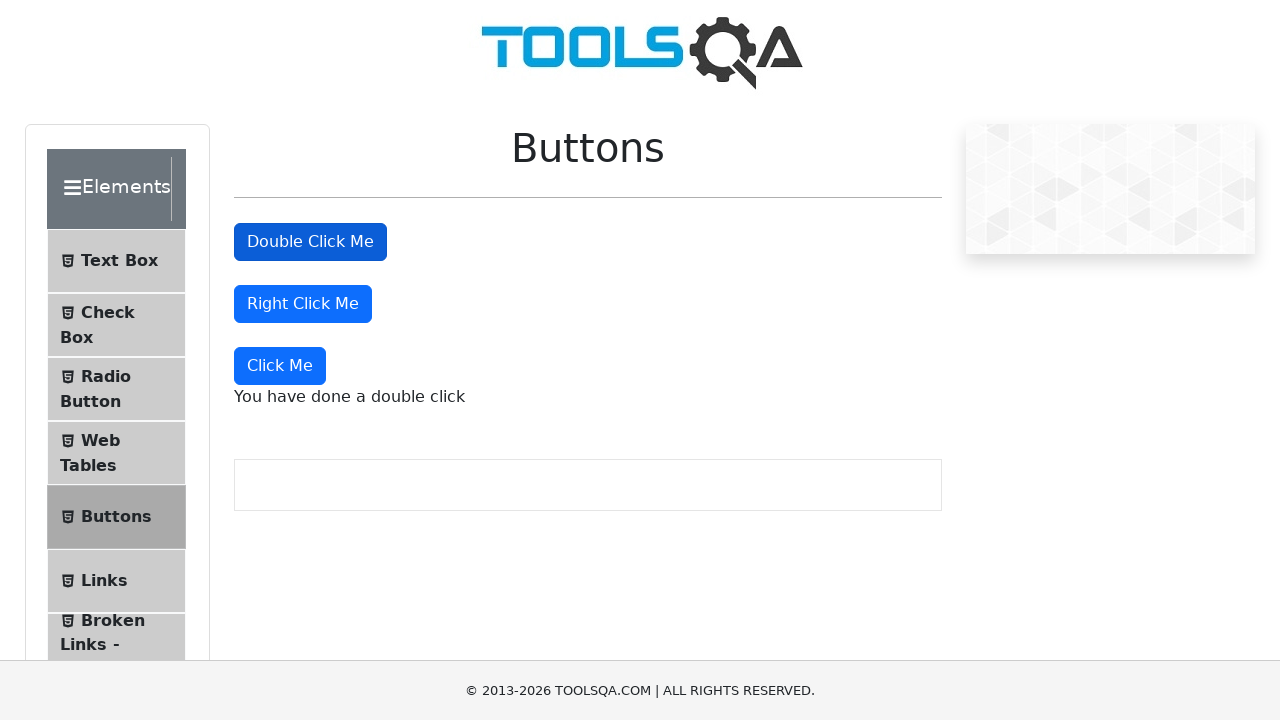